Tests that emoji characters in todo text are handled correctly

Starting URL: https://todomvc.com/examples/react/dist/

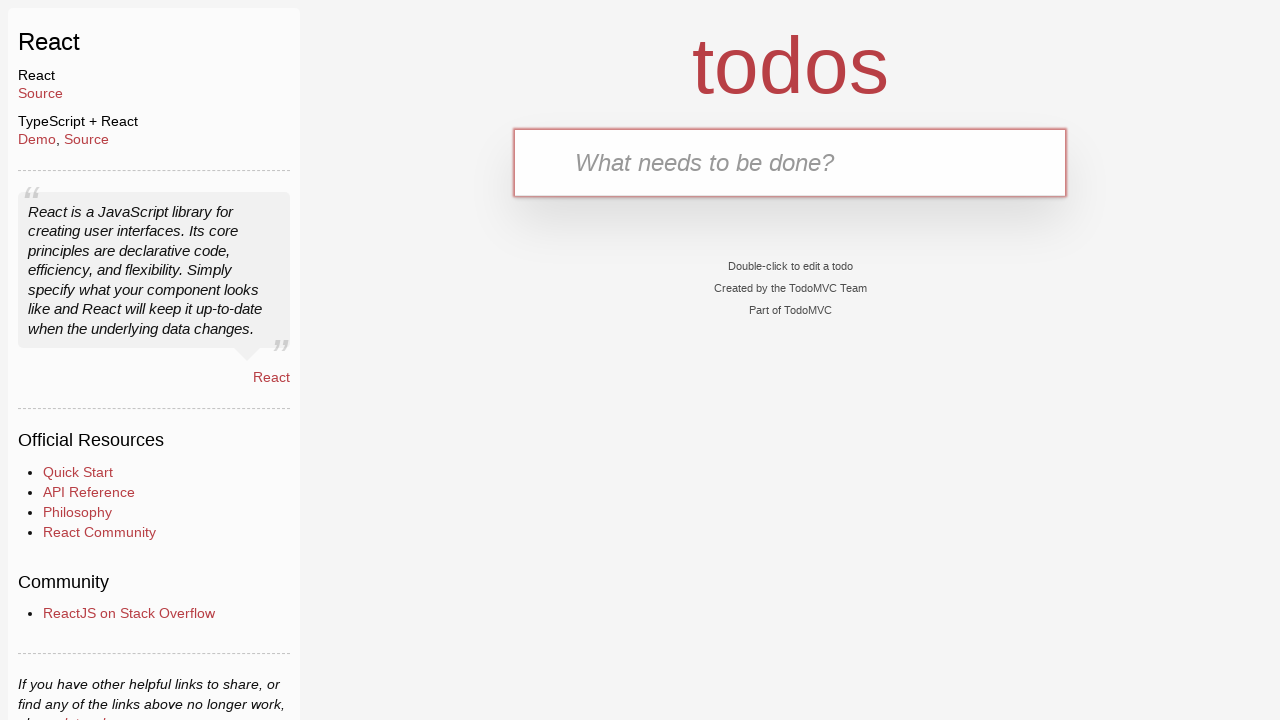

Filled text input with emoji text: 'Todo with emoji 🚀 🎉 💻' on internal:testid=[data-testid="text-input"s]
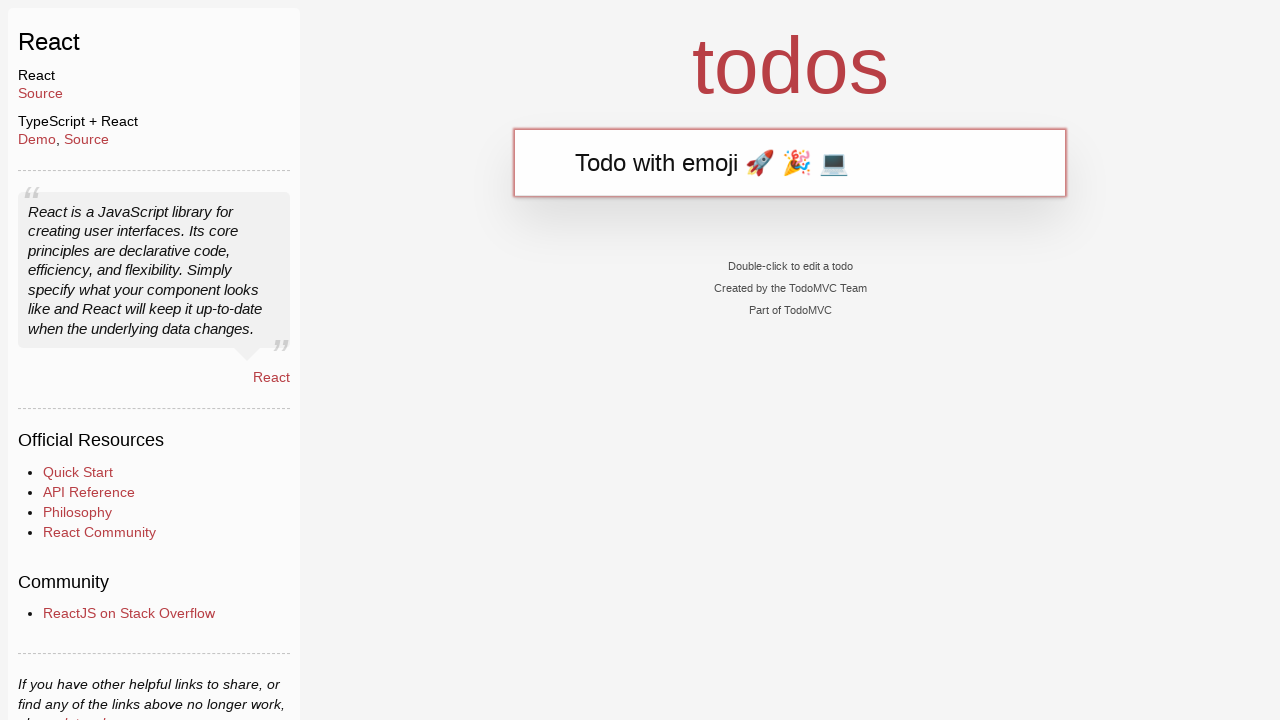

Pressed Enter to add todo with emoji on internal:testid=[data-testid="text-input"s]
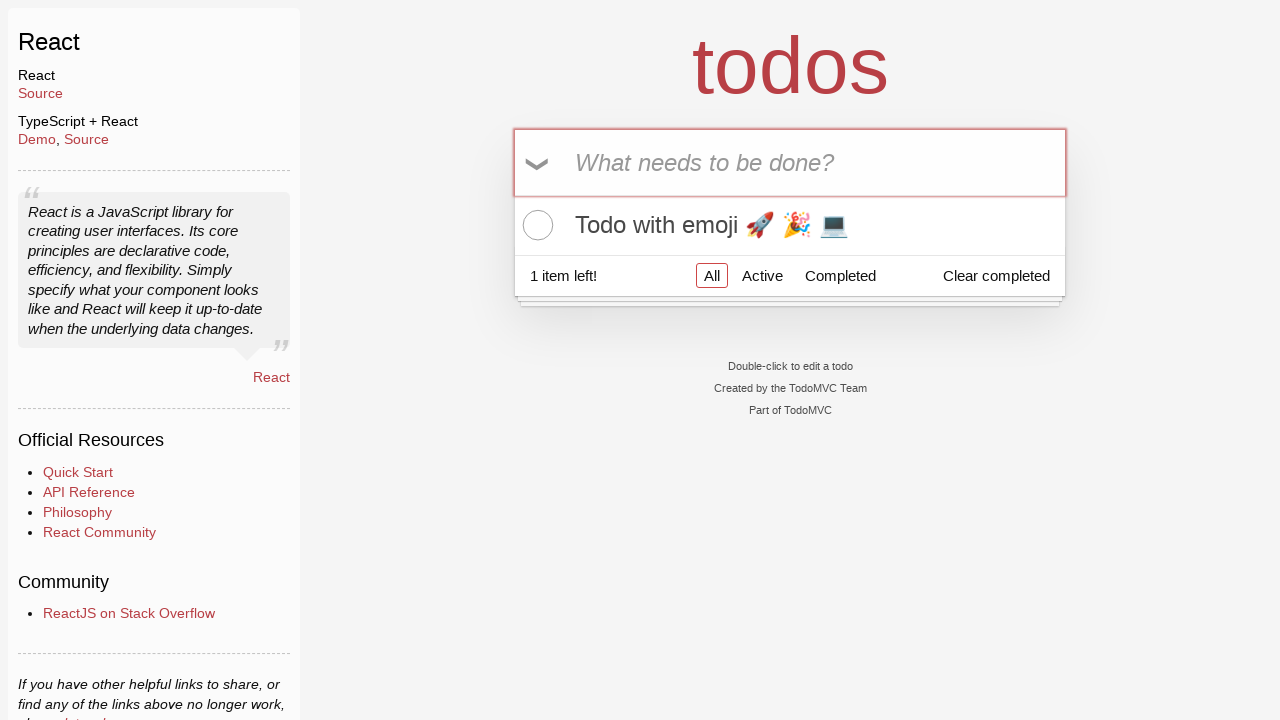

Verified todo item label is visible after adding emoji todo
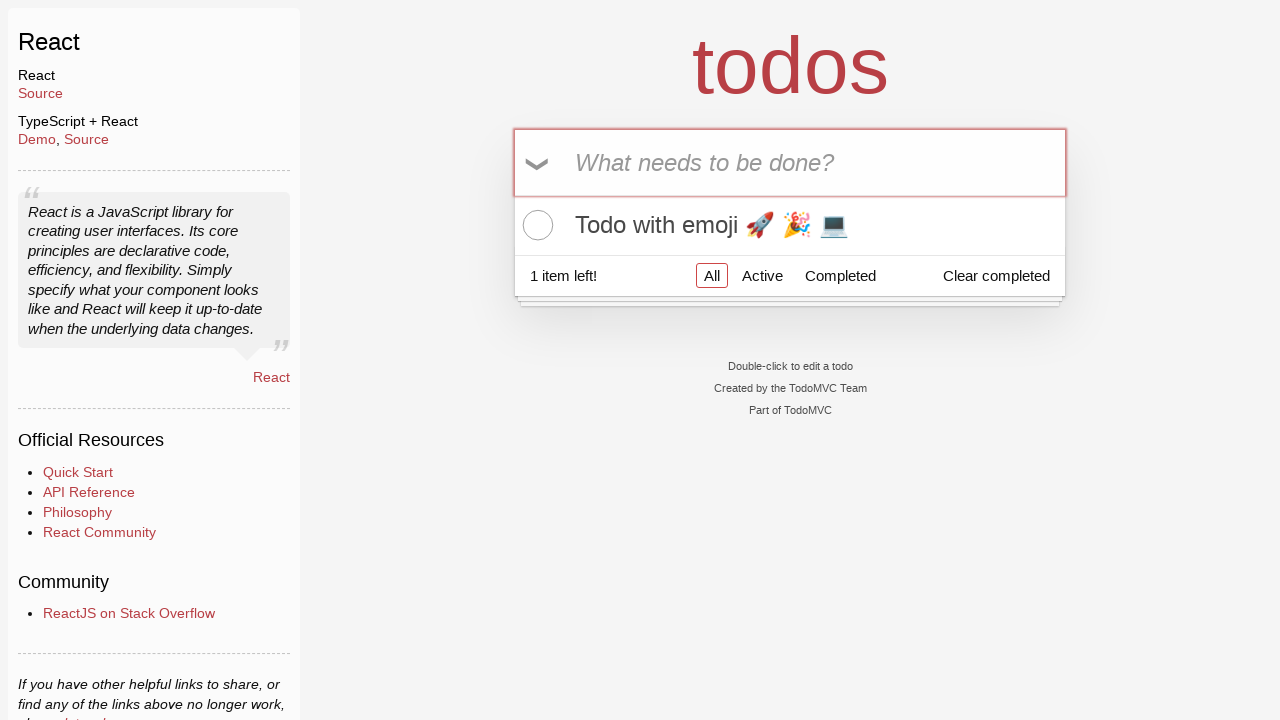

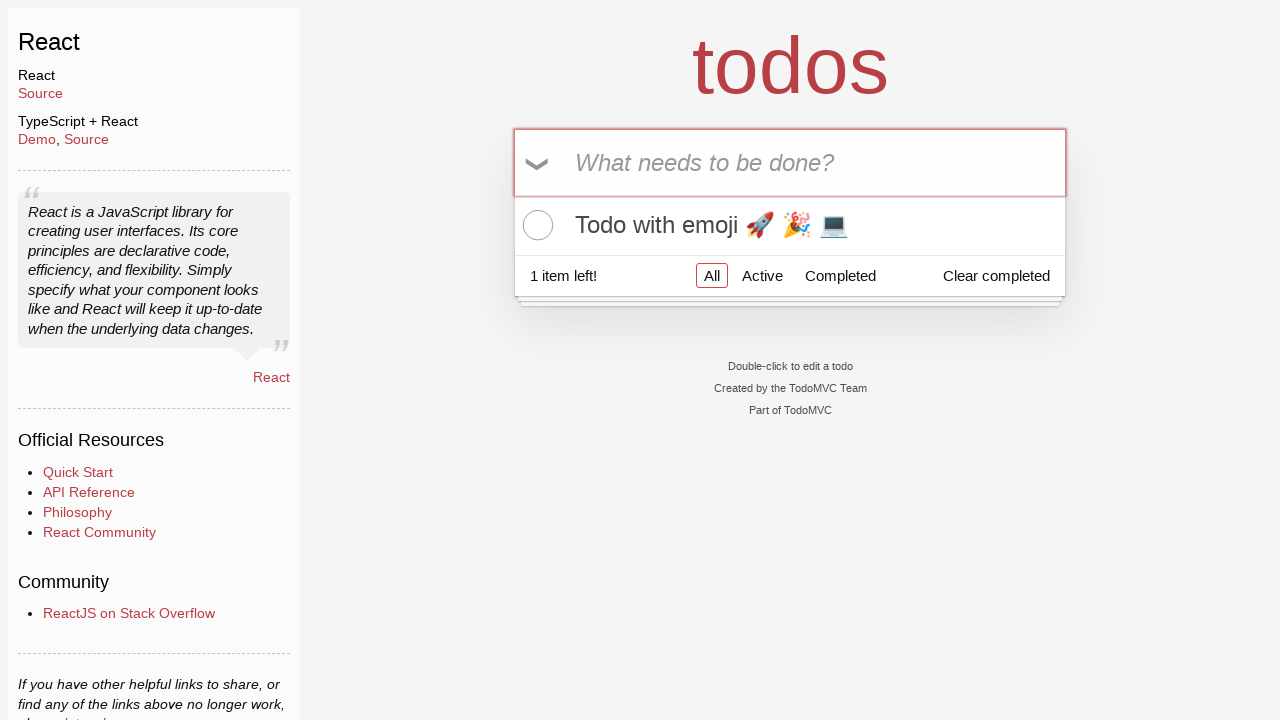